Tests scrollIntoView by scrolling to the Get Started link in the footer

Starting URL: https://webdriver.io

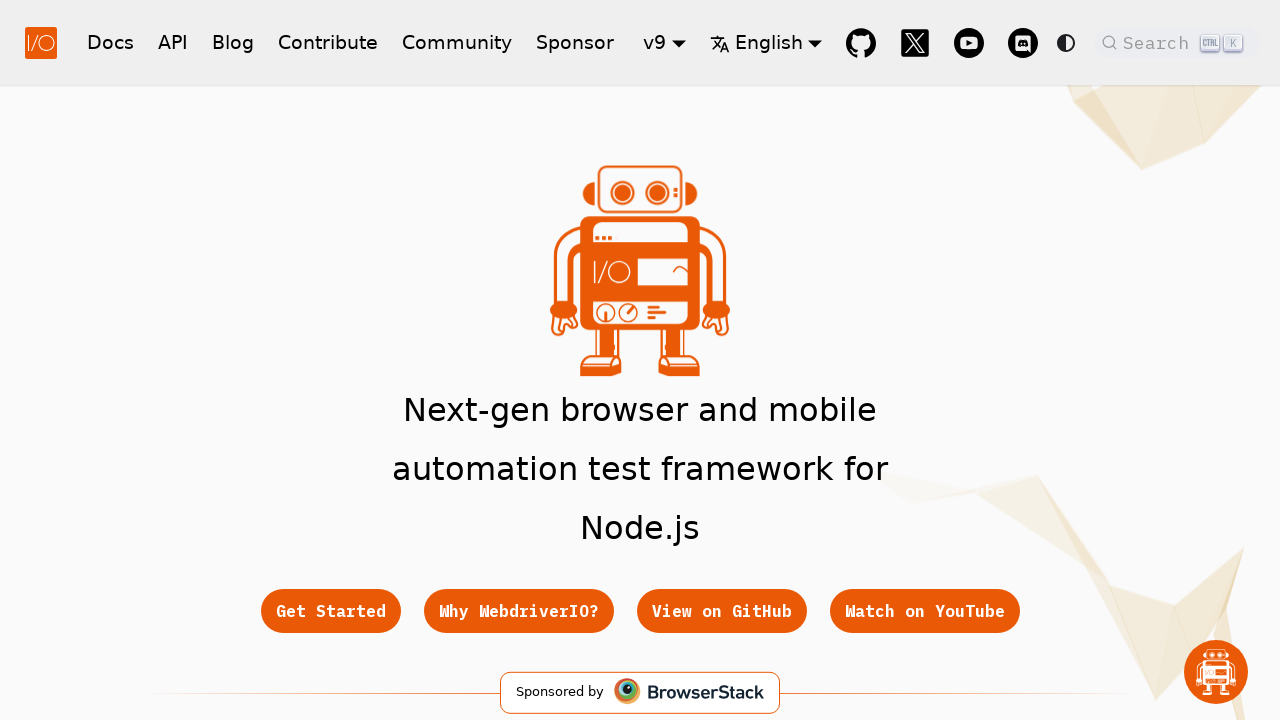

Located the Get Started link in the footer
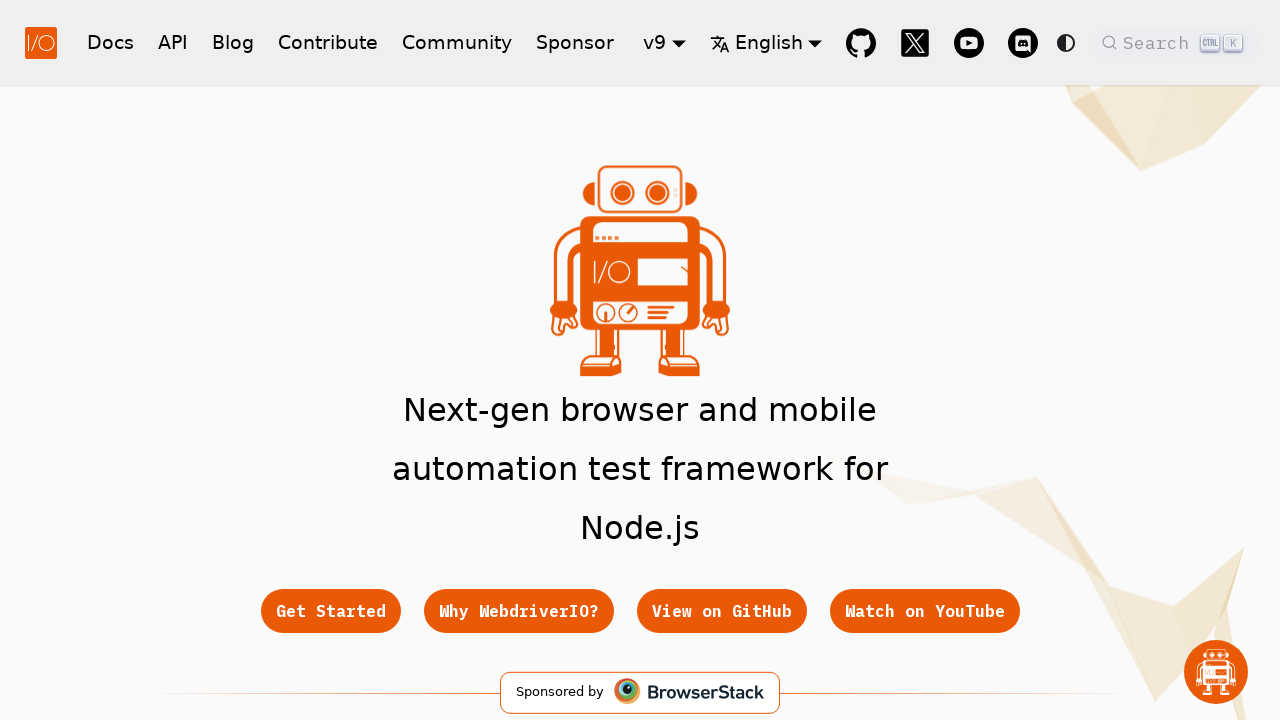

Scrolled Get Started link into view
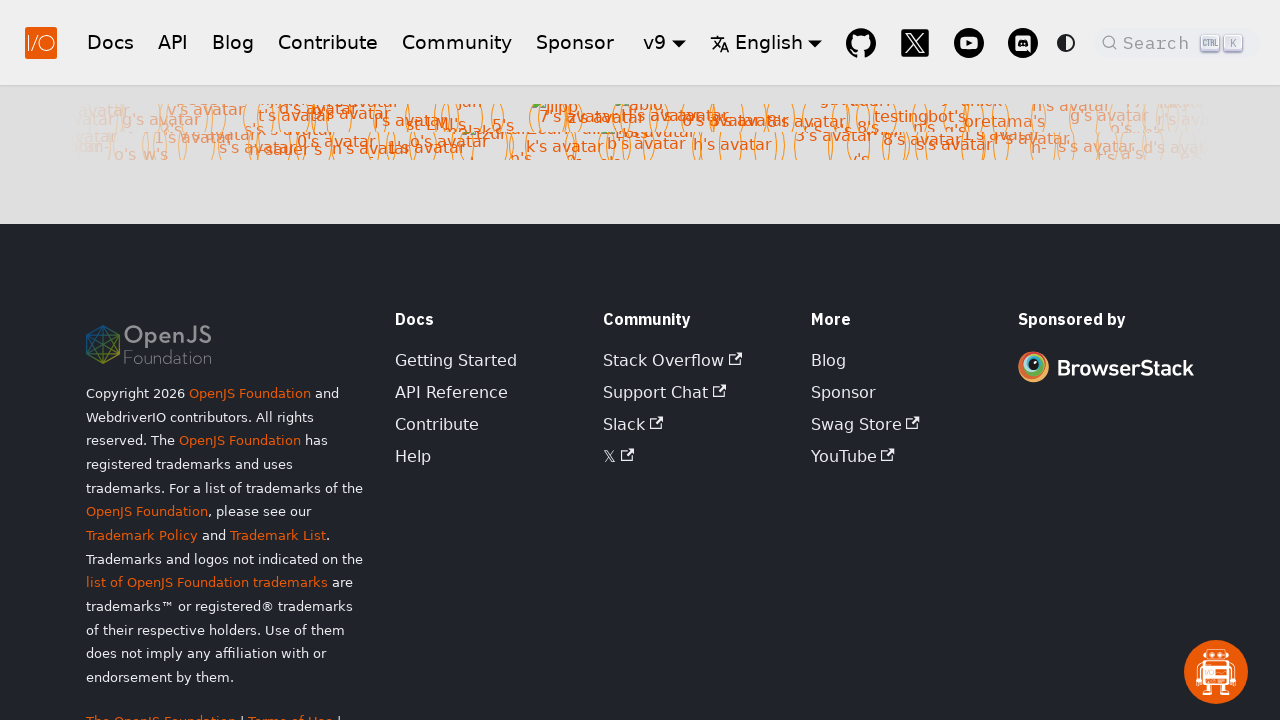

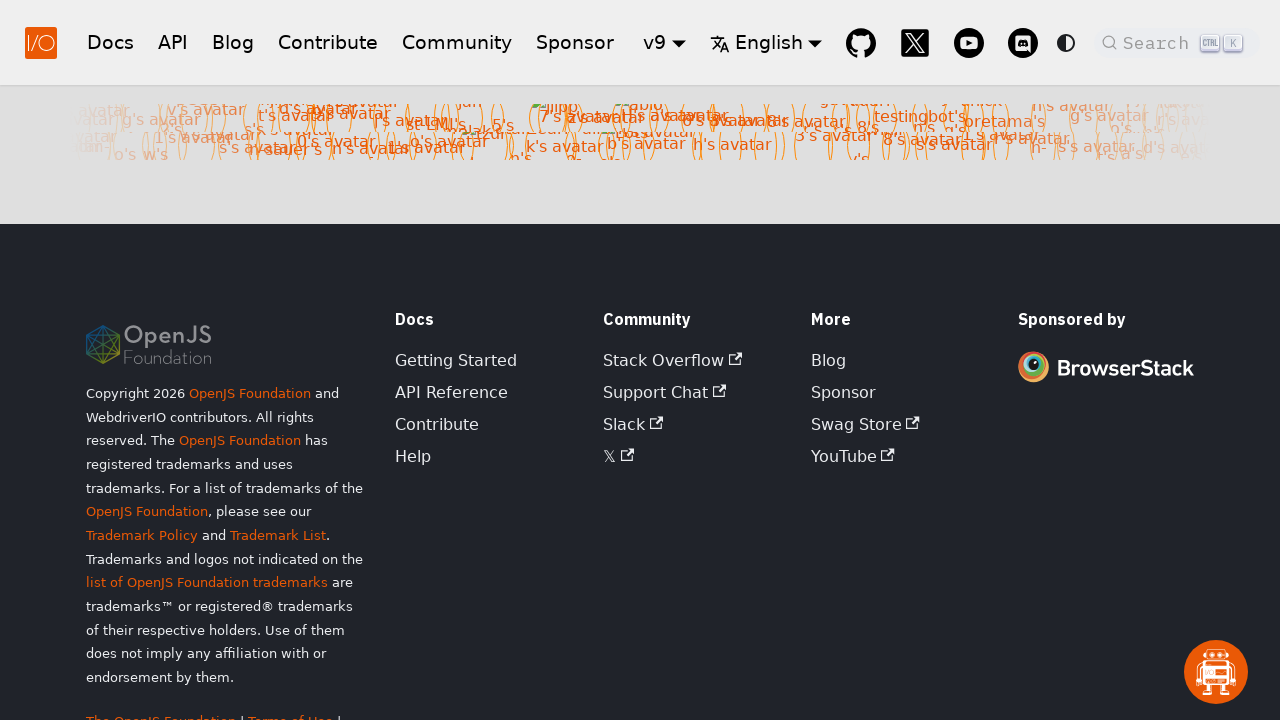